Tests checkbox selection on a student registration form by scrolling to hobby checkboxes and selecting the "Sketching" option

Starting URL: https://www.automationtestinginsider.com/2019/08/student-registration-form.html

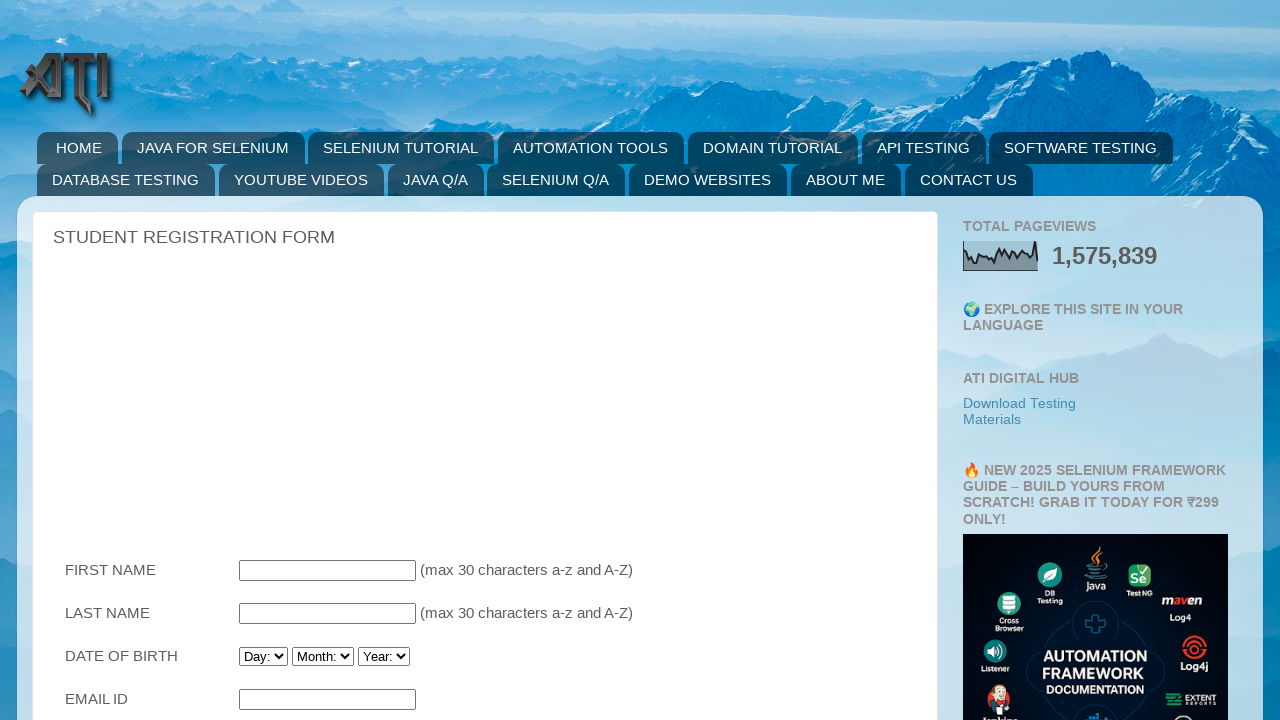

Scrolled to hobby section to make checkboxes visible
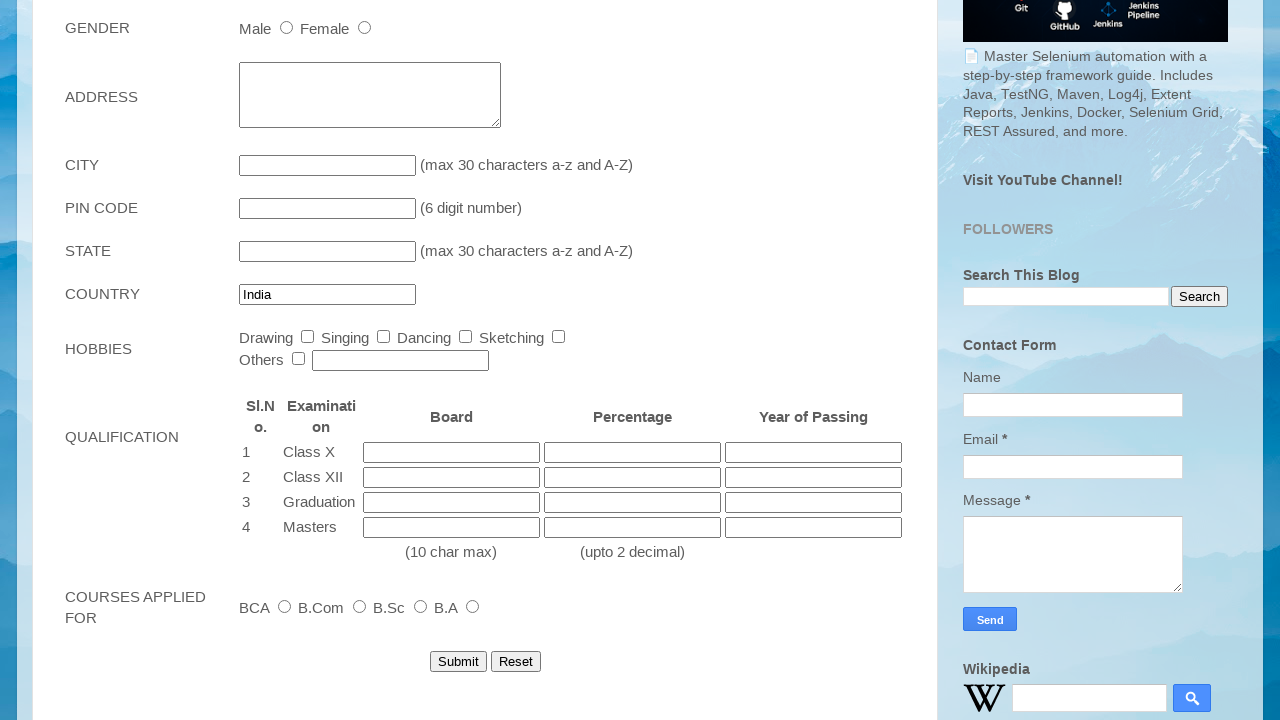

Located all hobby checkboxes on the form
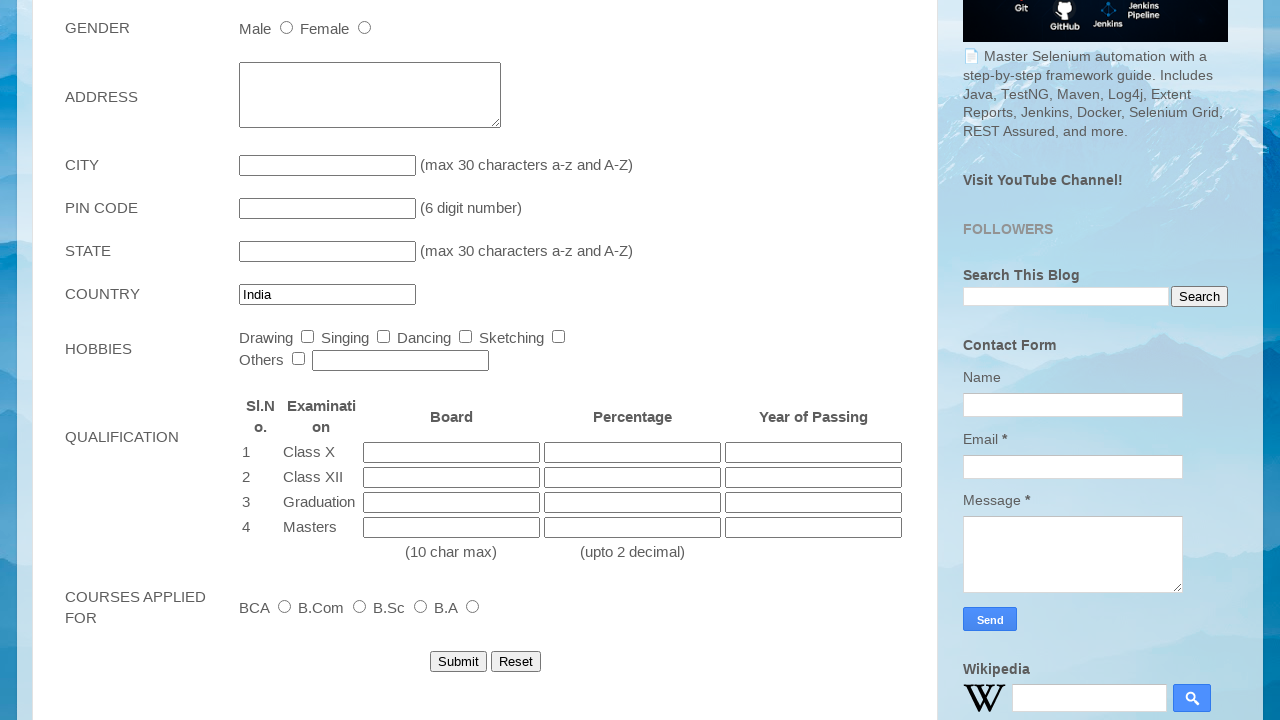

Retrieved checkbox value attribute: Drawing
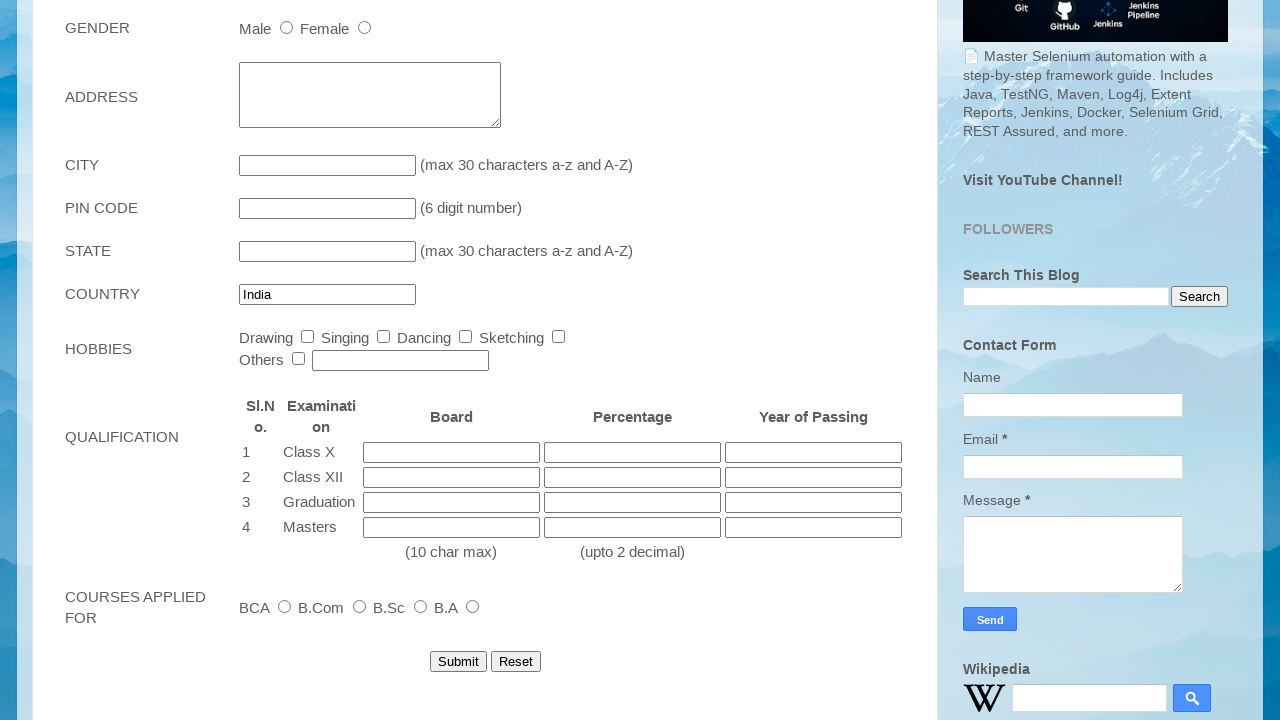

Retrieved checkbox value attribute: Singing
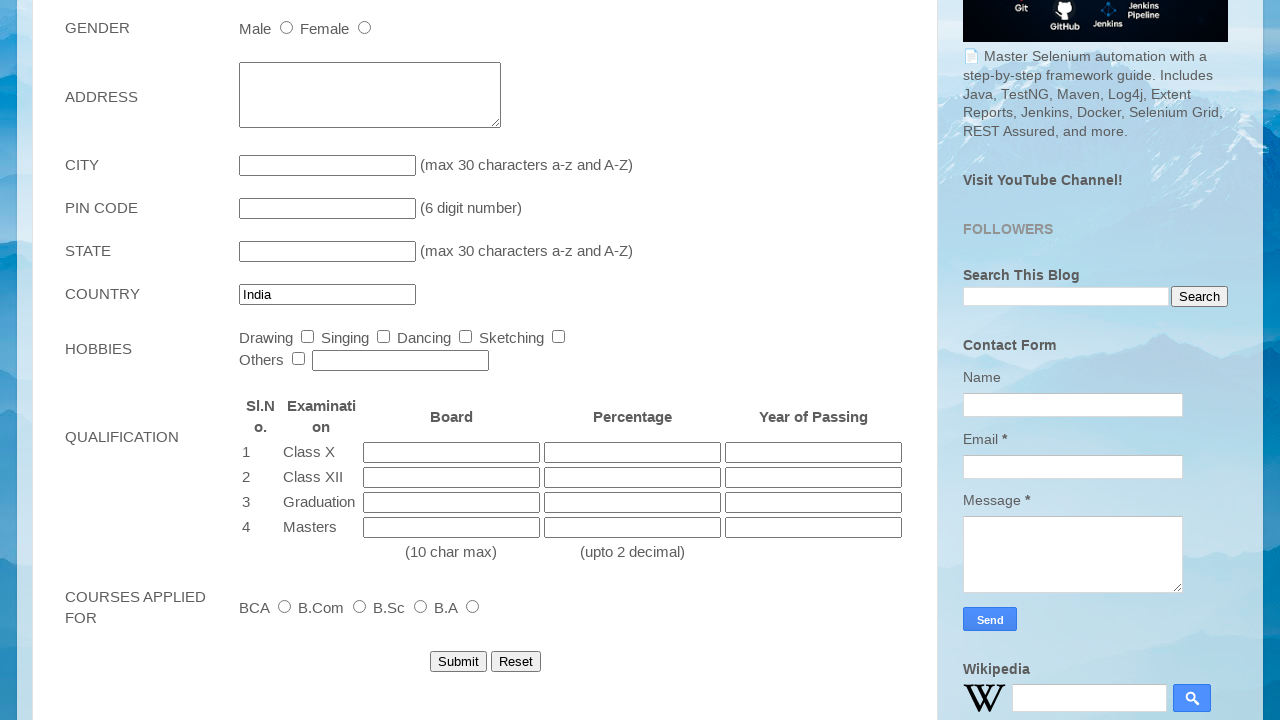

Retrieved checkbox value attribute: Dancing
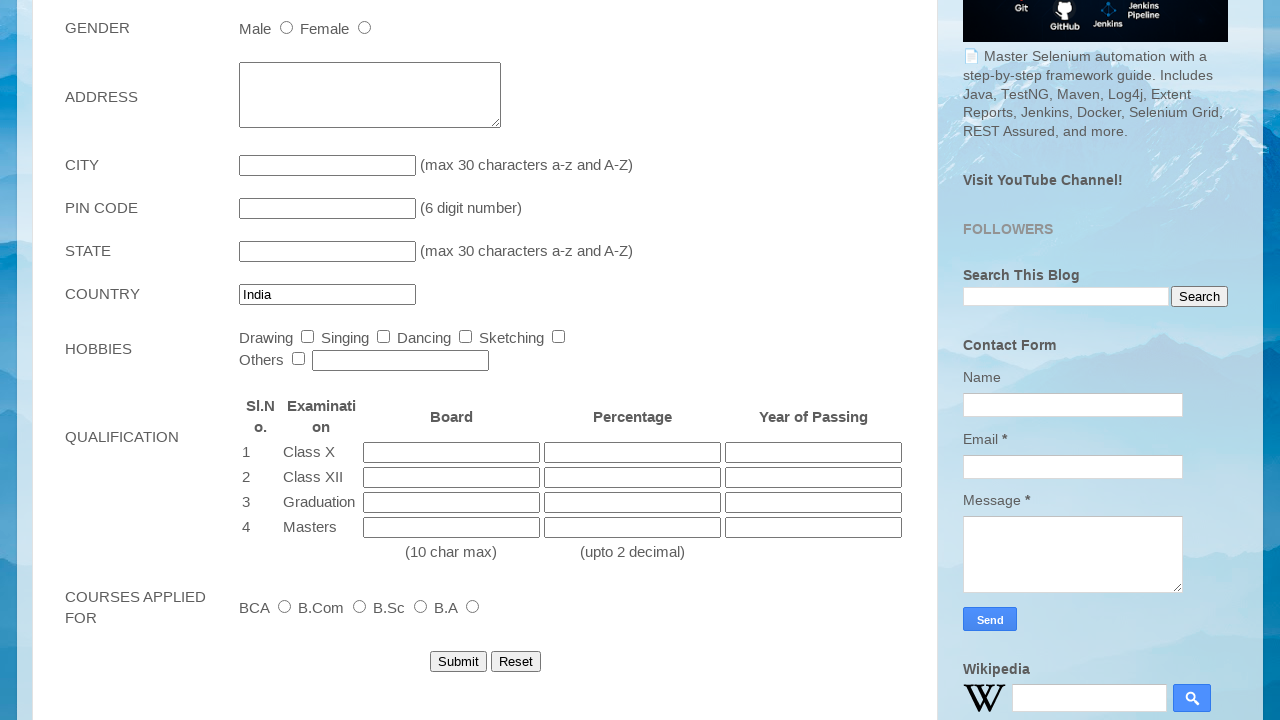

Retrieved checkbox value attribute: Sketching
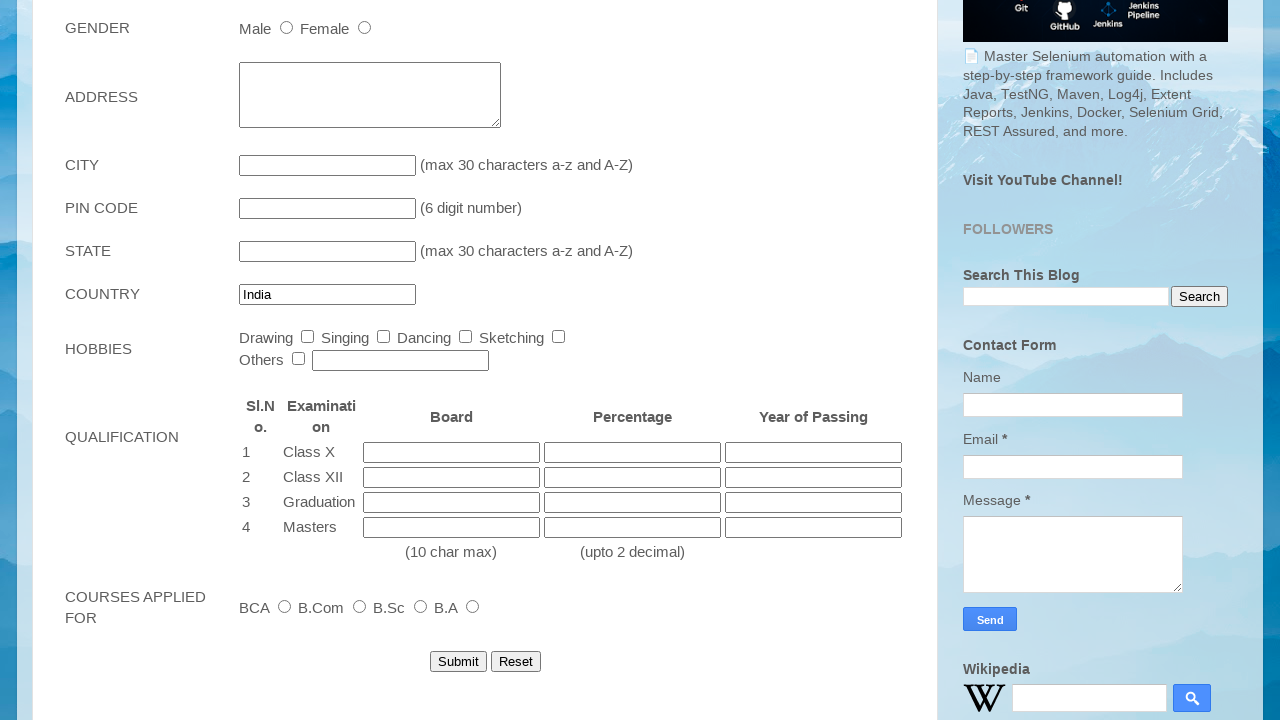

Clicked the Sketching checkbox at (558, 337) on xpath=//input[@type='checkbox' and @name='Hobby'] >> nth=3
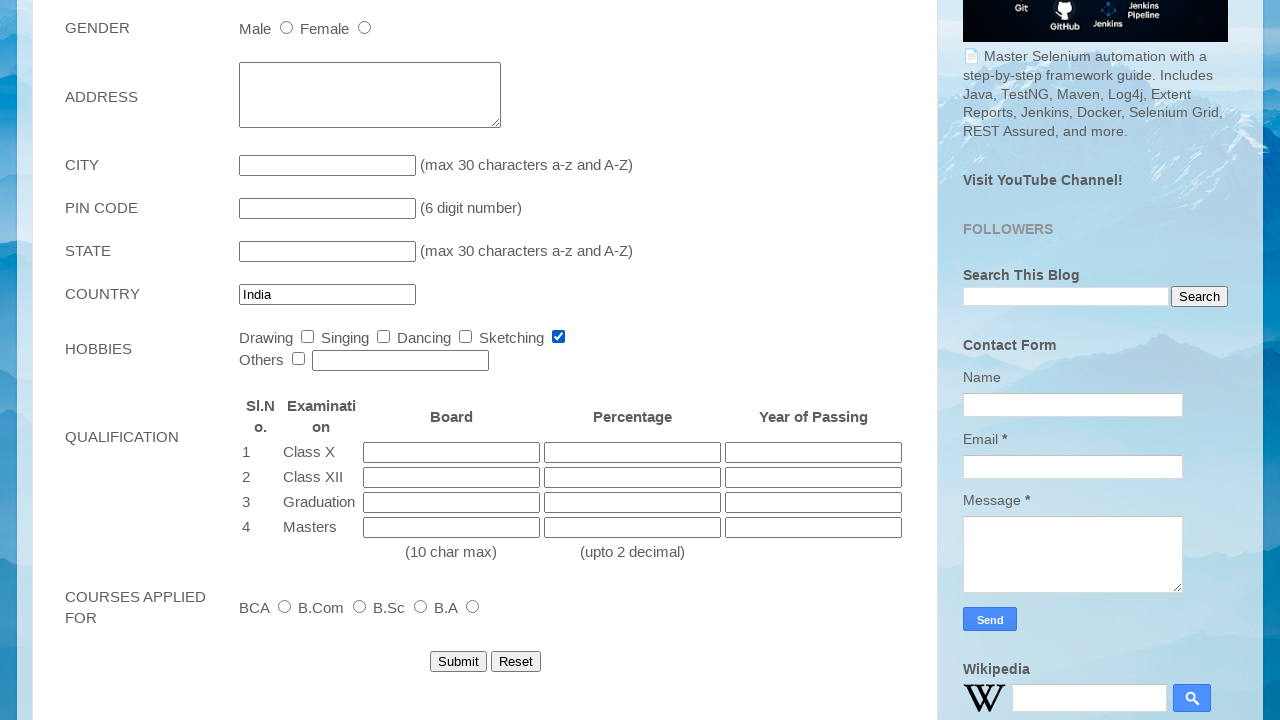

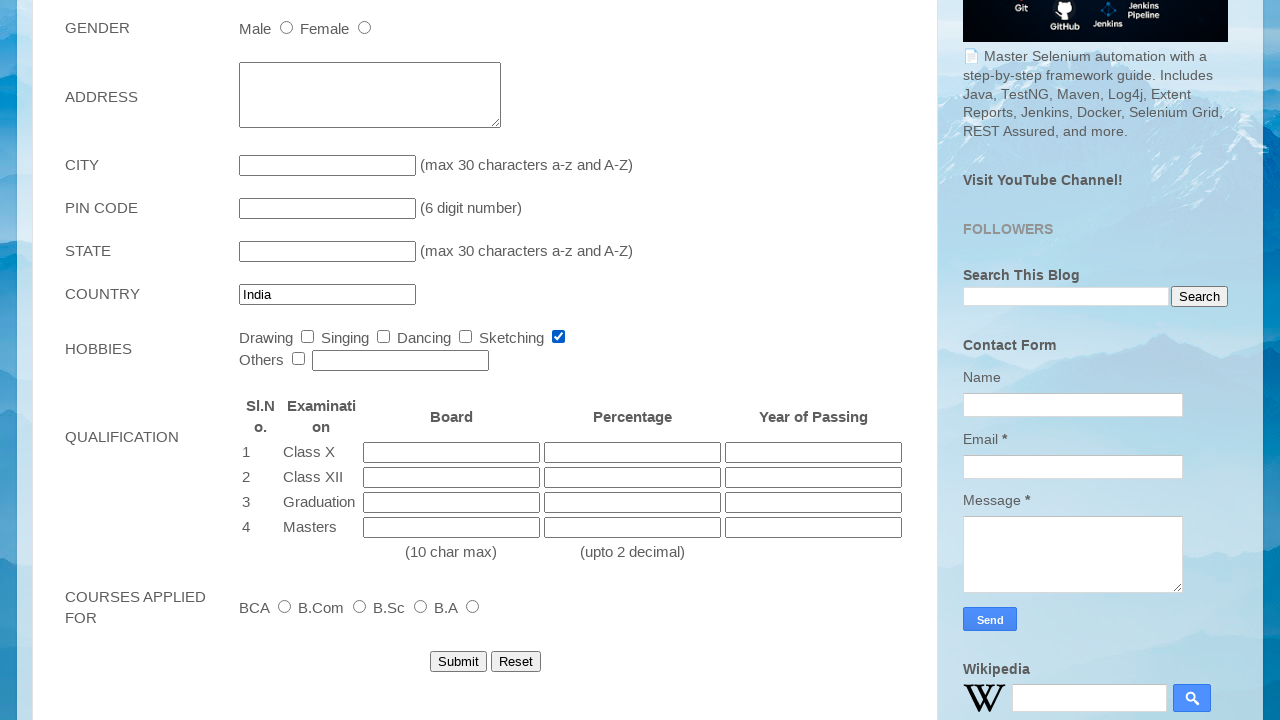